Tests drag and drop functionality by dragging rectangle A to rectangle B's position and verifying they have swapped places

Starting URL: https://the-internet.herokuapp.com/drag_and_drop

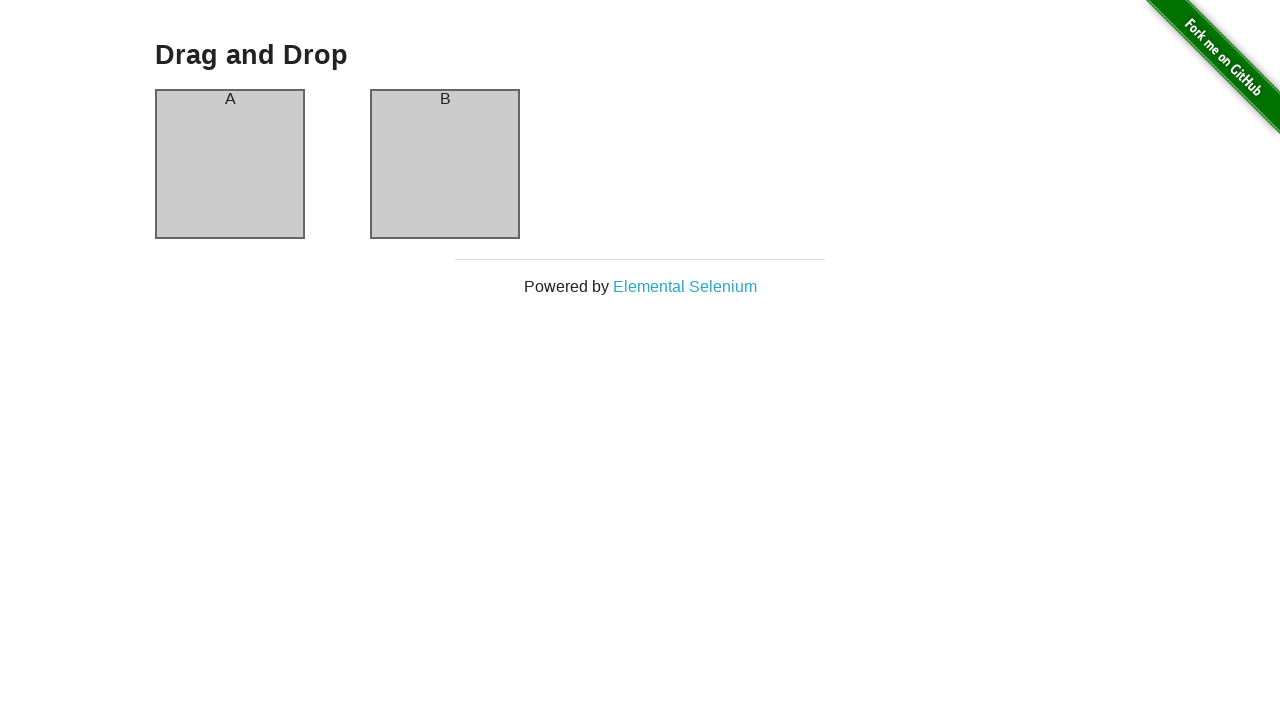

Navigated to drag and drop test page
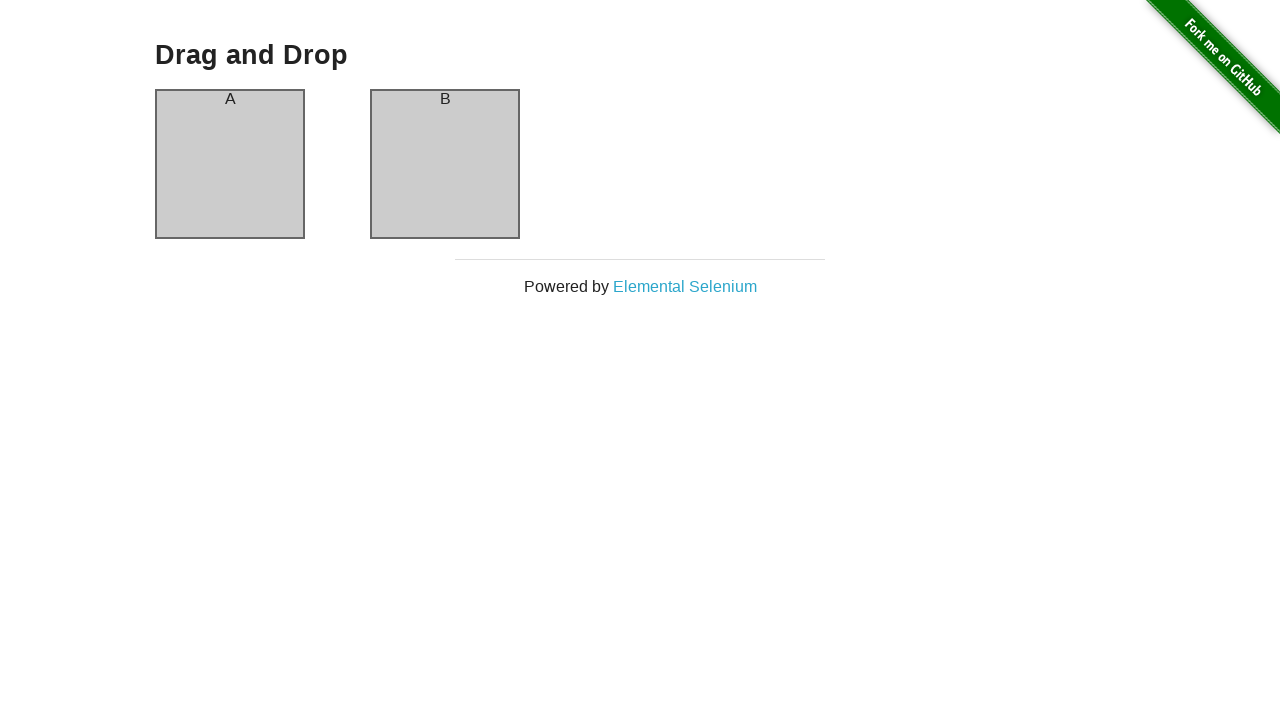

Dragged rectangle A to rectangle B's position at (445, 164)
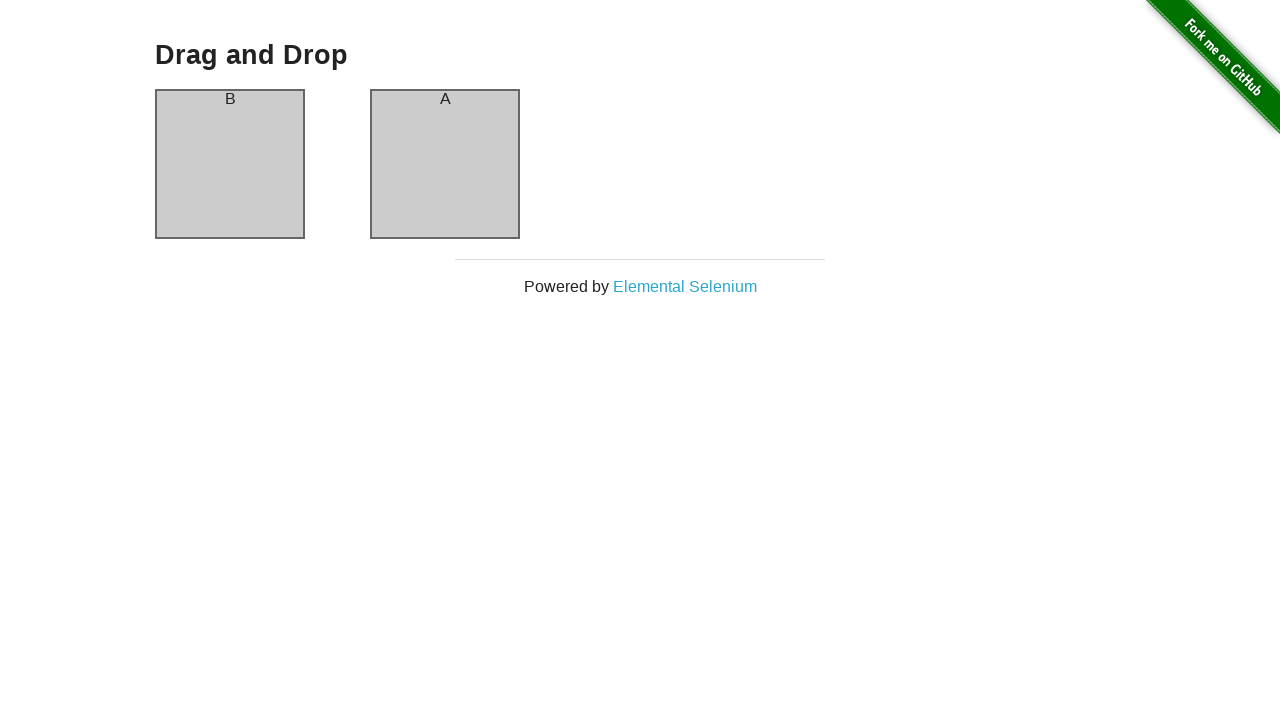

Waited for column A header to be visible
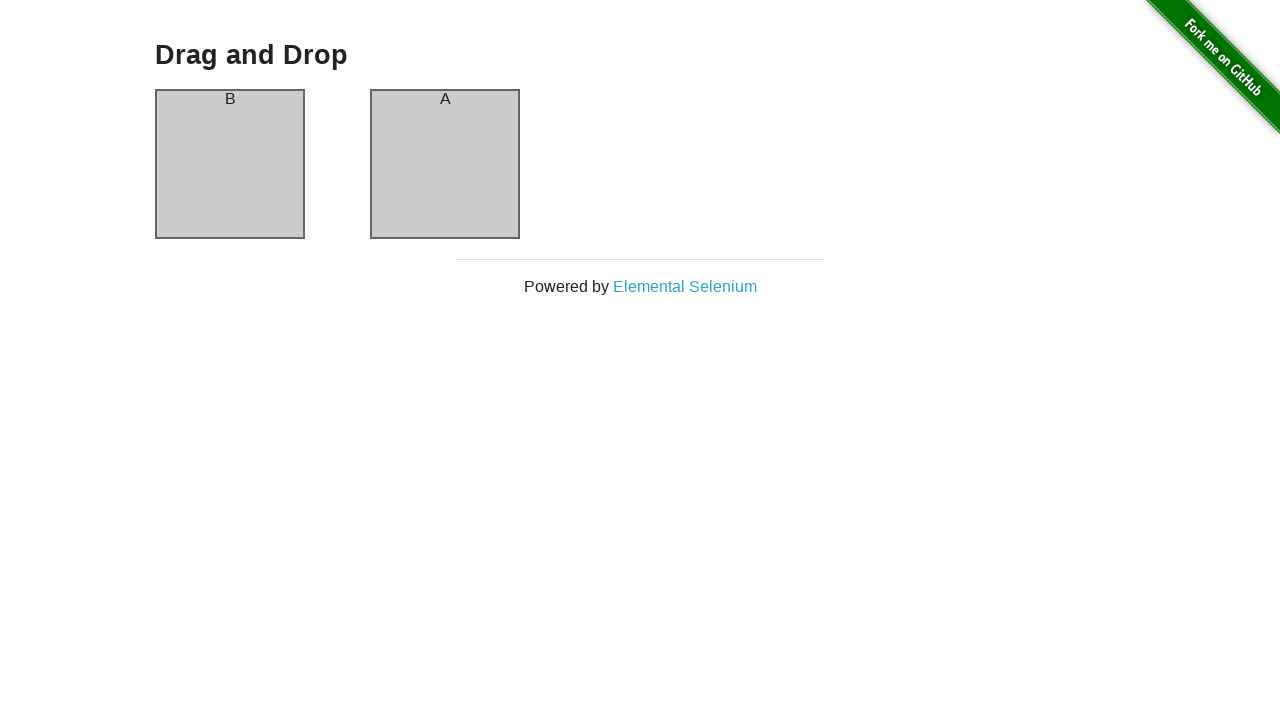

Verified that rectangle A now contains text 'B' - swap successful
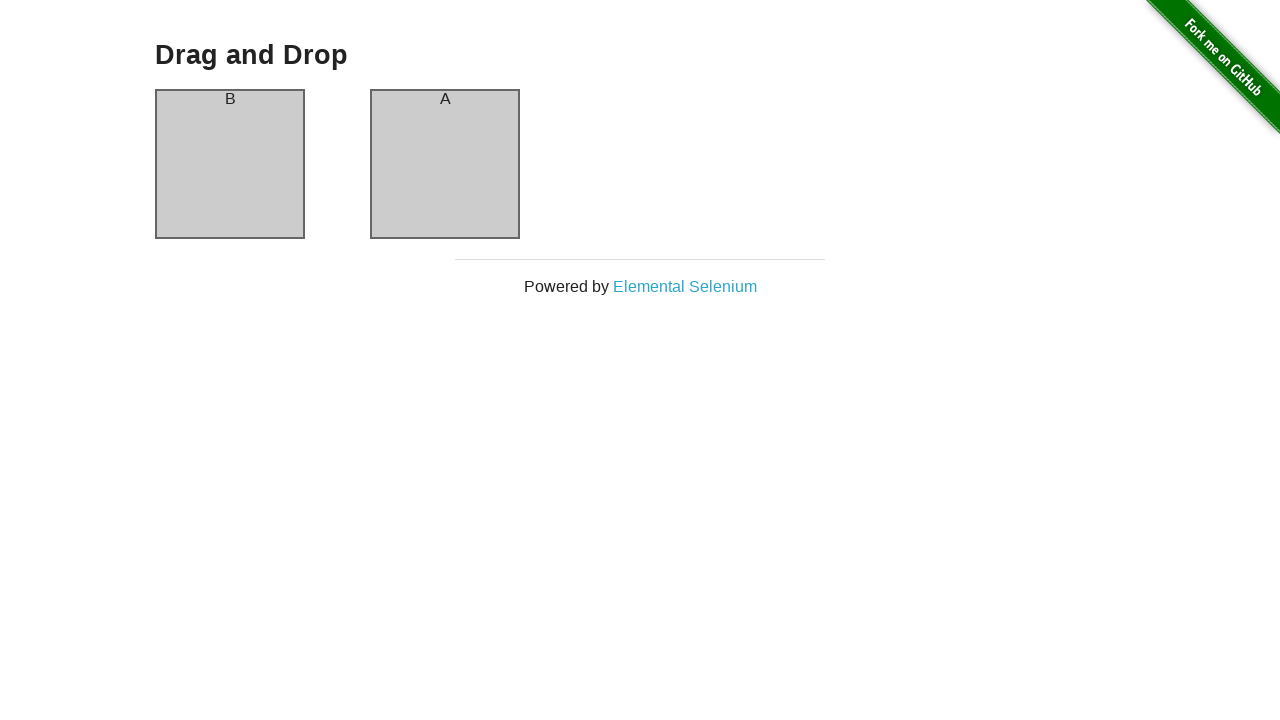

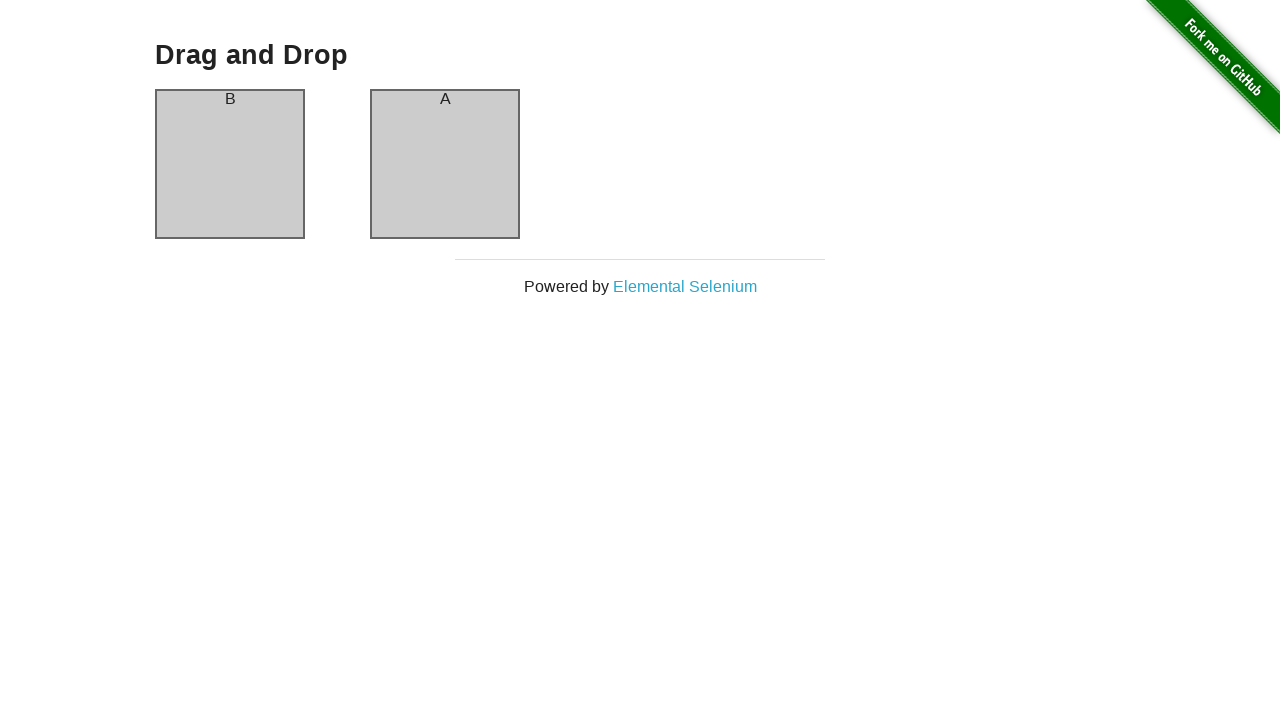